Navigates to a test page containing a web table and verifies the table structure by checking that rows and columns are present.

Starting URL: http://only-testing-blog.blogspot.in/2013/09/test.html

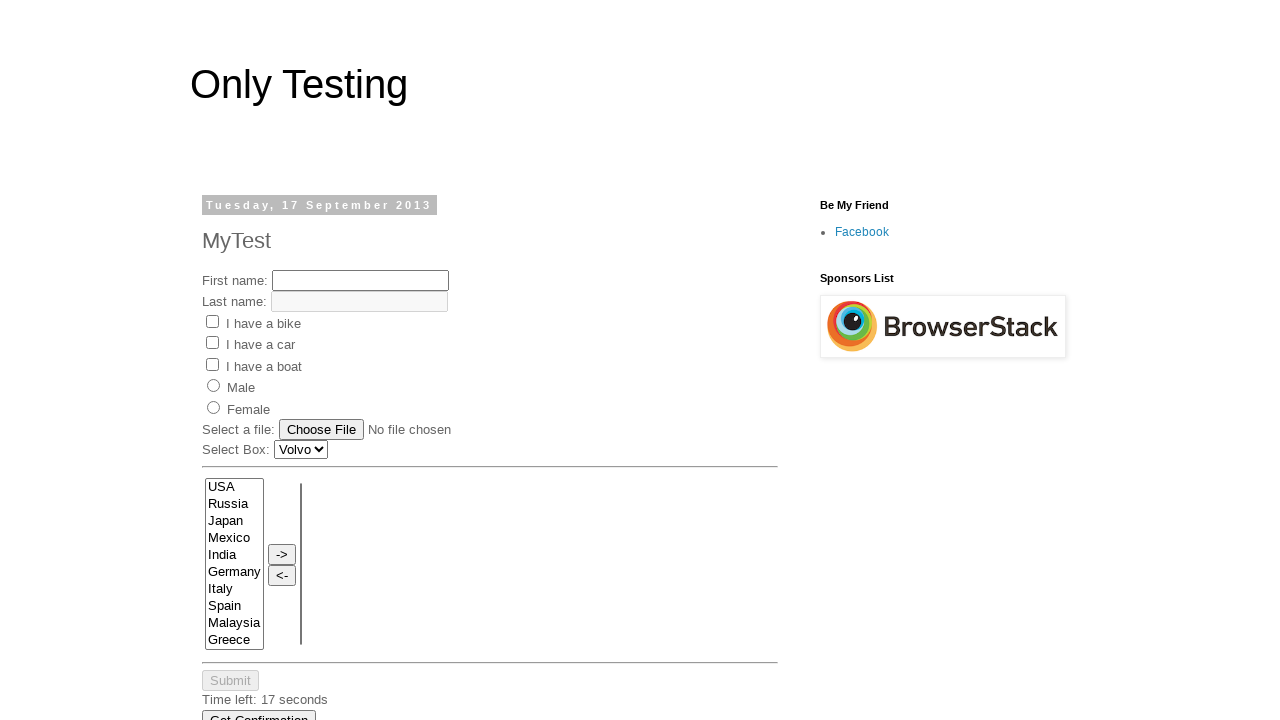

Navigated to test page with web table
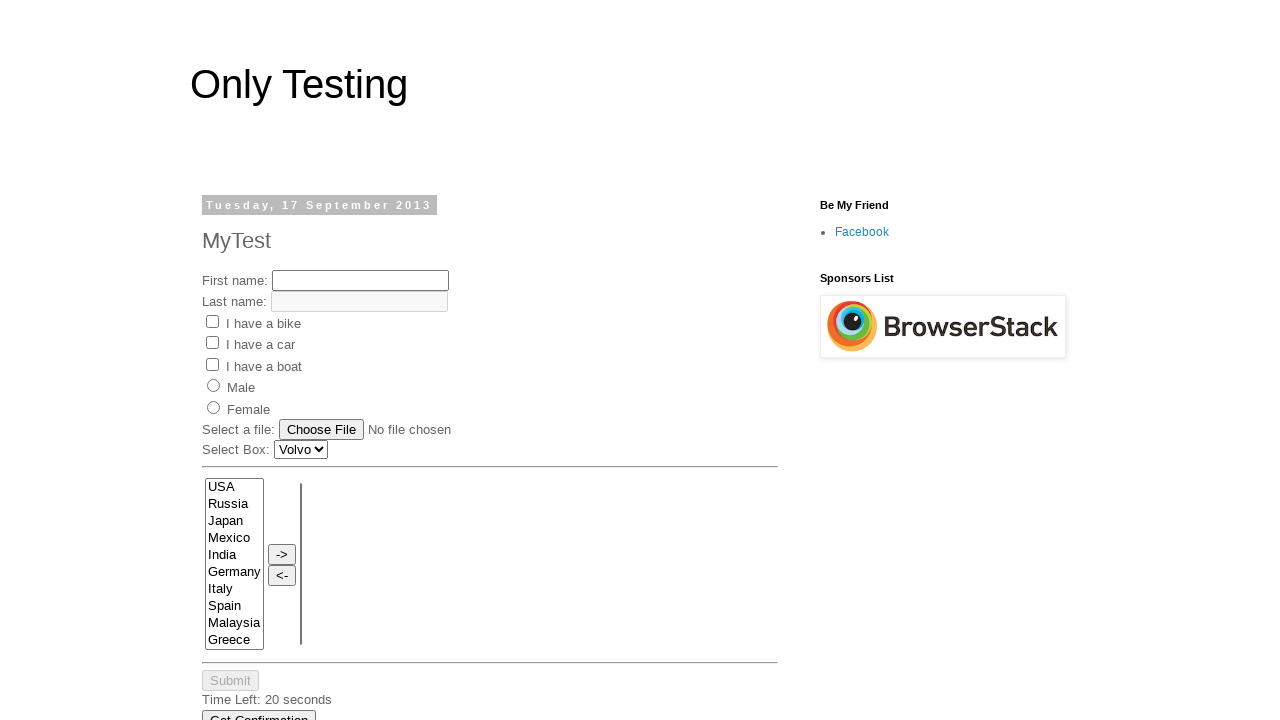

Table rows loaded and ready
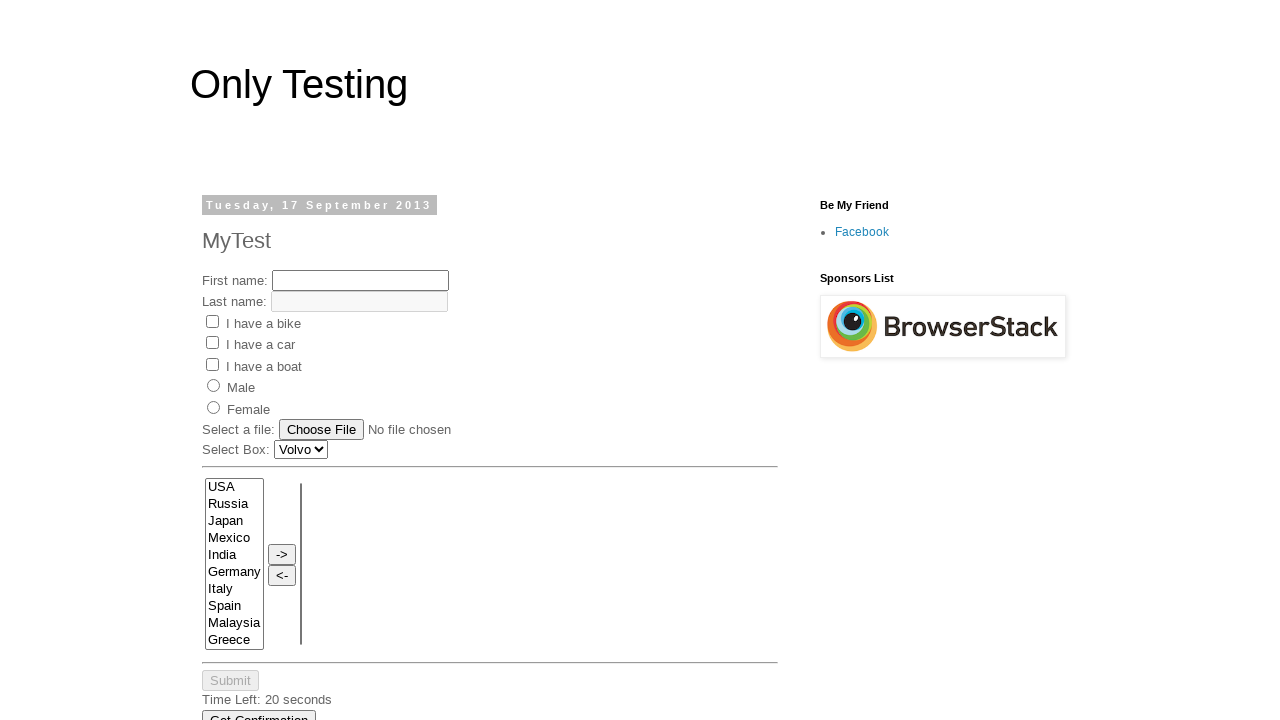

Located table rows
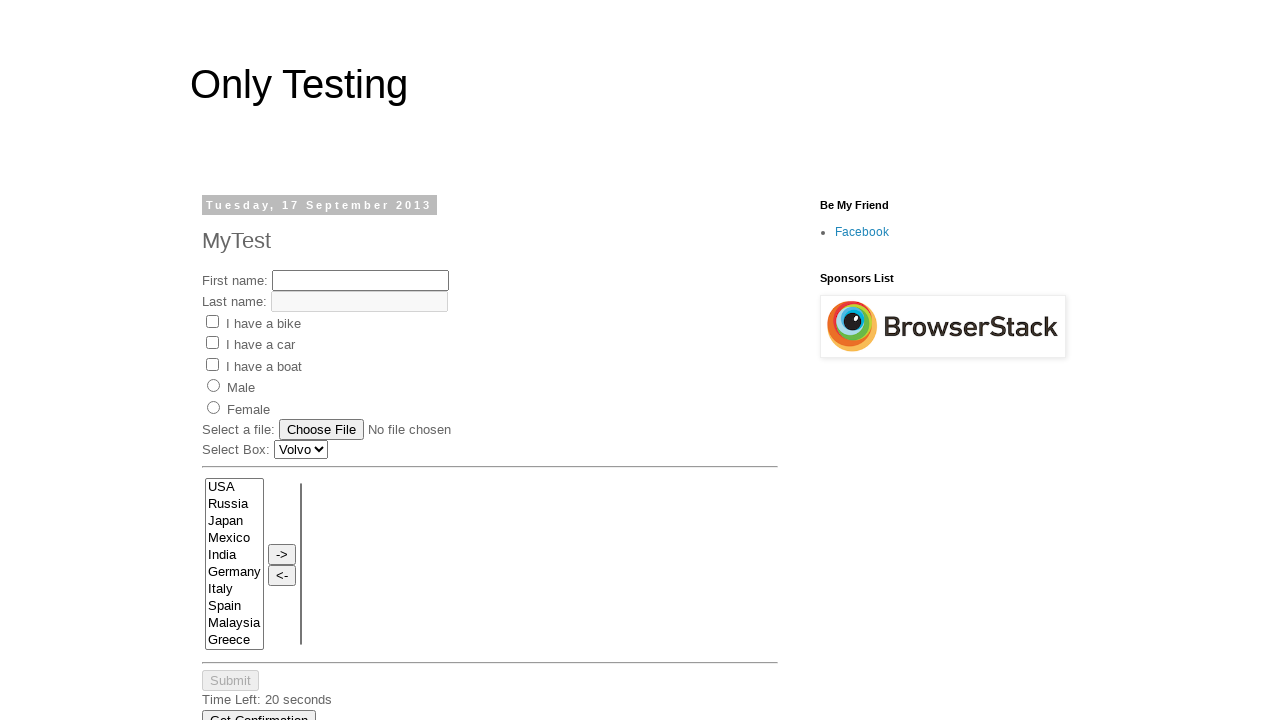

Table row count verified: 3 rows found
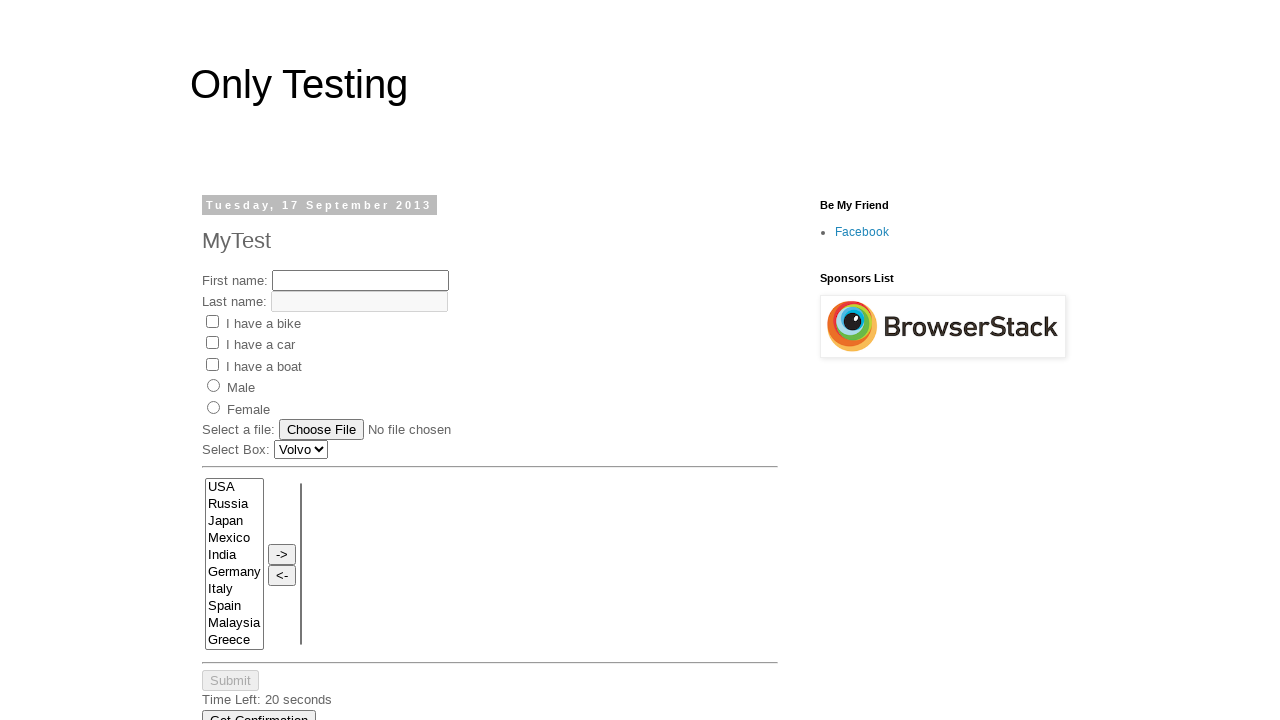

Located table columns in first row
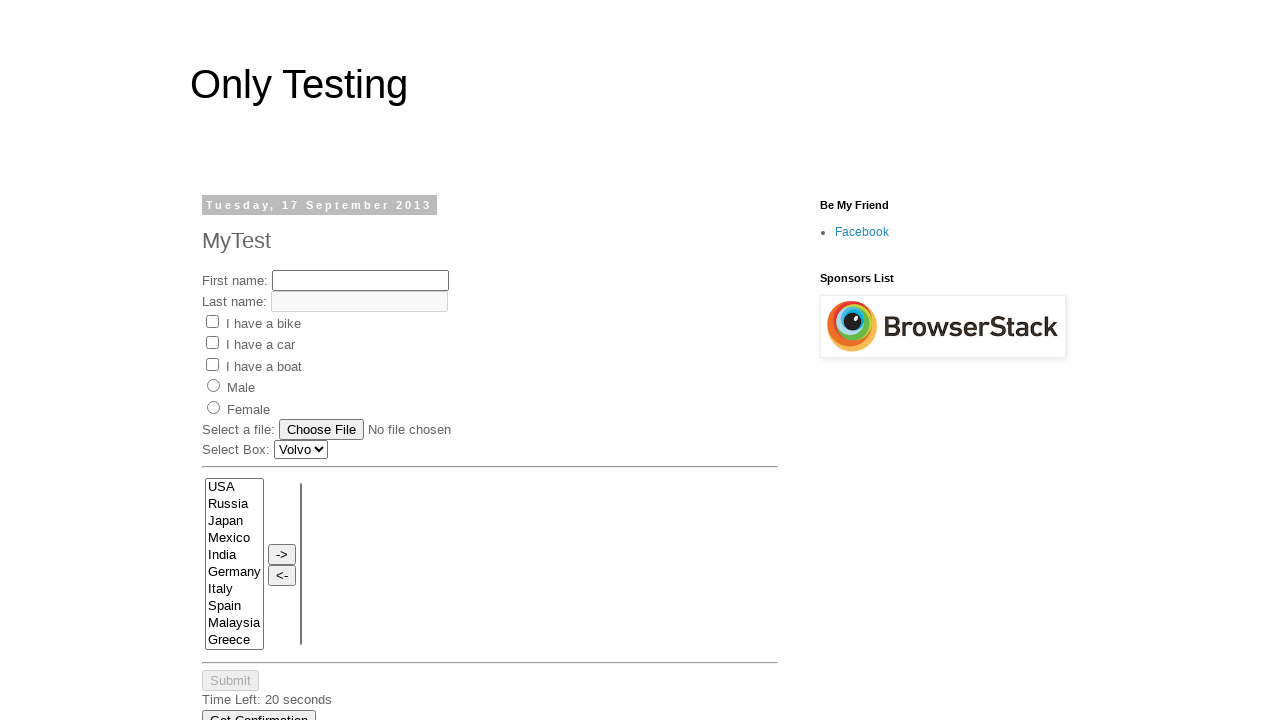

Table column count verified: 6 columns found
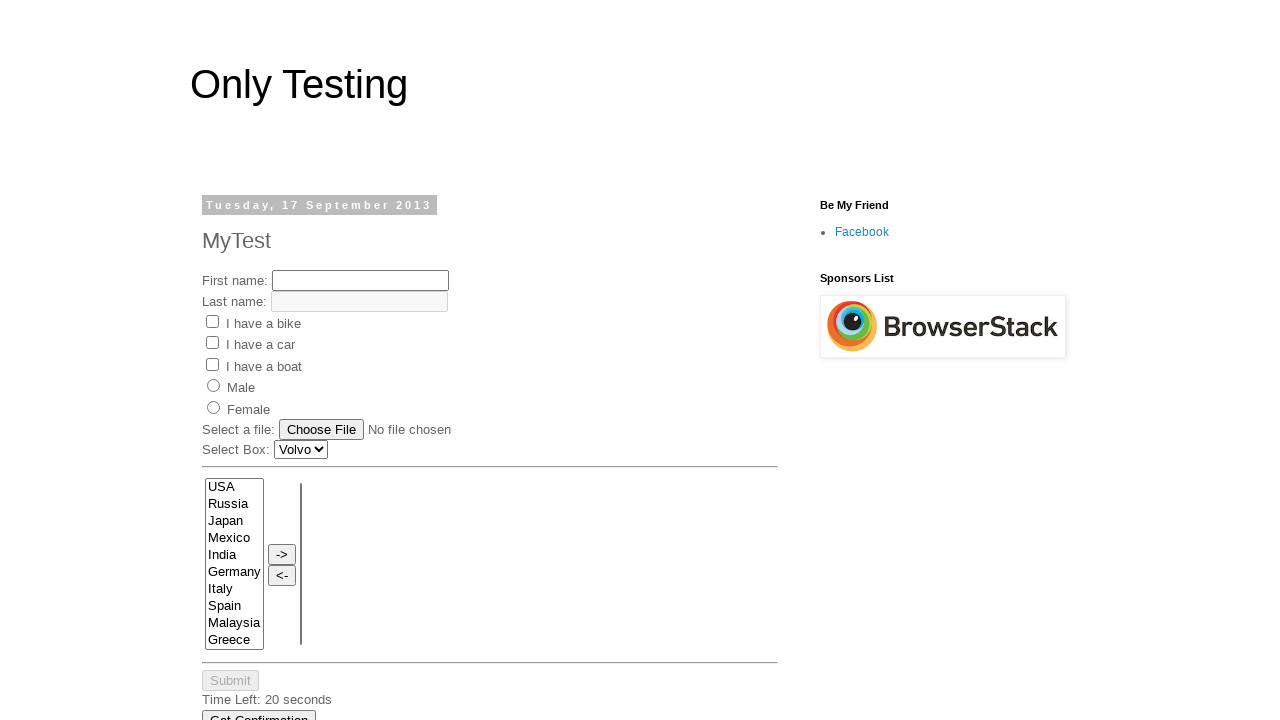

Assertion passed: Table has at least one row
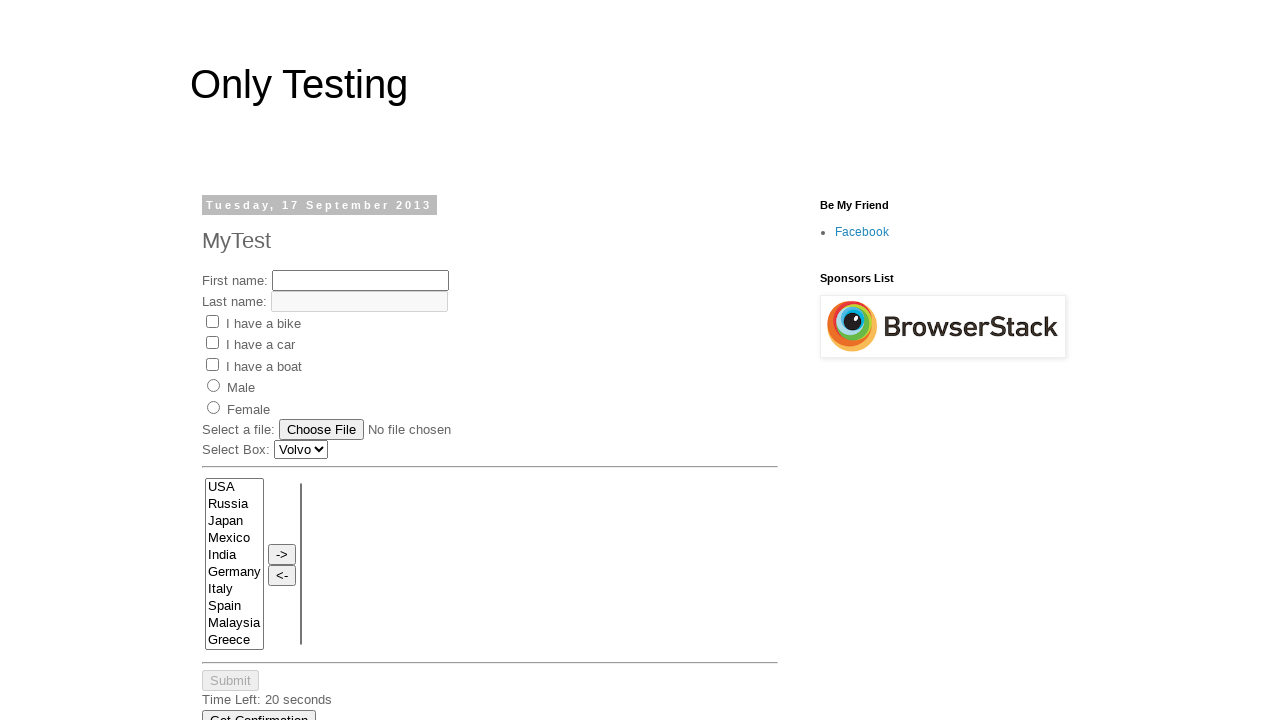

Assertion passed: Table has at least one column
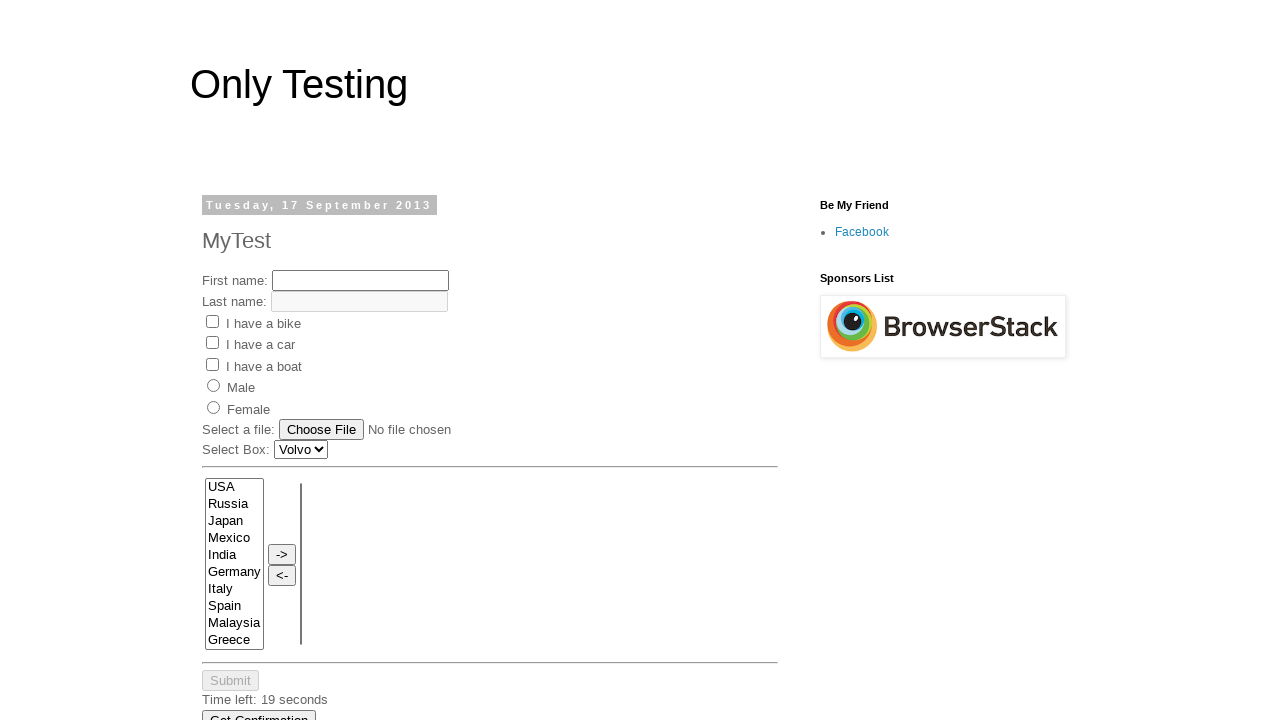

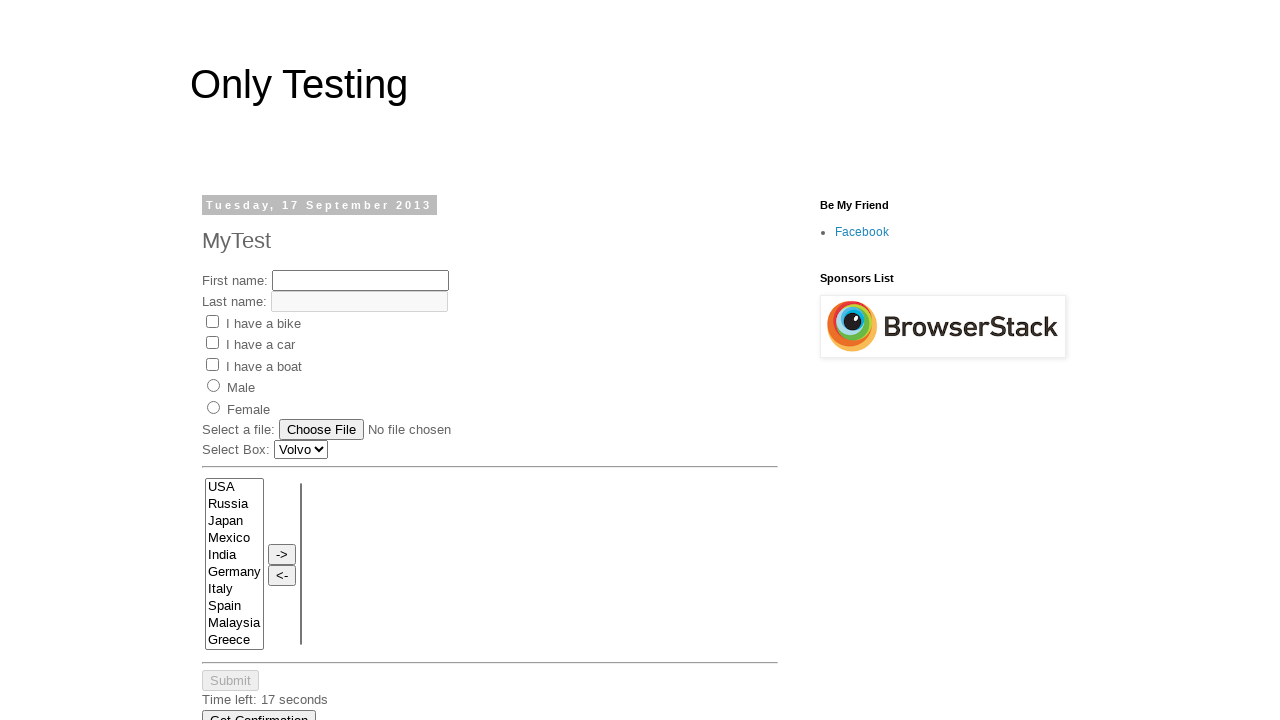